Tests JavaScript confirm dialog handling by clicking the second alert button, dismissing the alert, and verifying the cancel message

Starting URL: https://testcenter.techproeducation.com/index.php?page=javascript-alerts

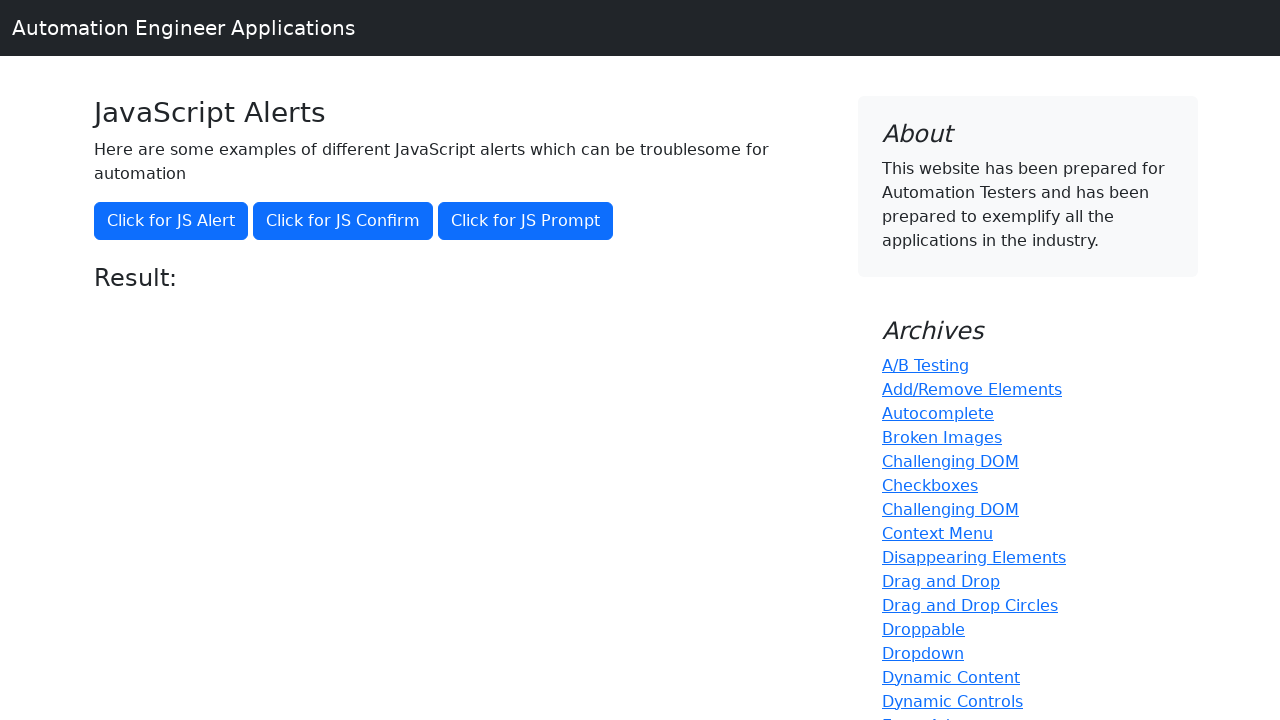

Set up dialog handler to dismiss alerts
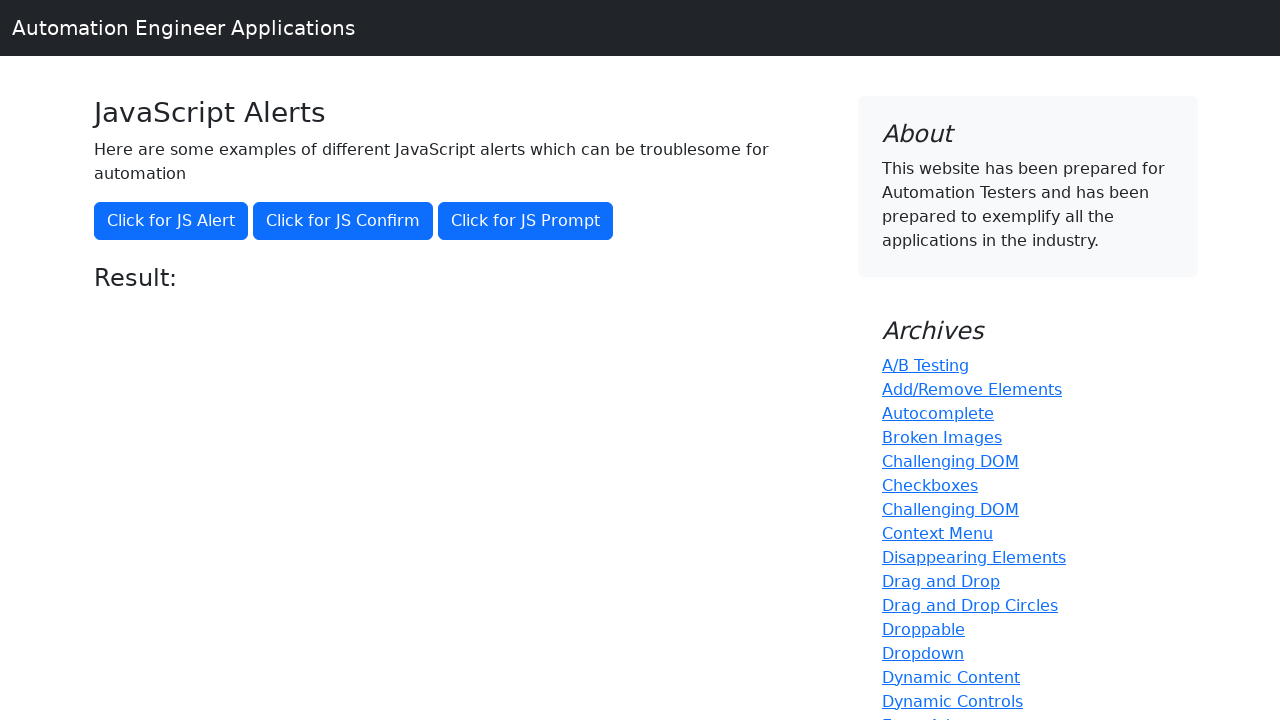

Clicked the JS Confirm button at (343, 221) on button[onclick='jsConfirm()']
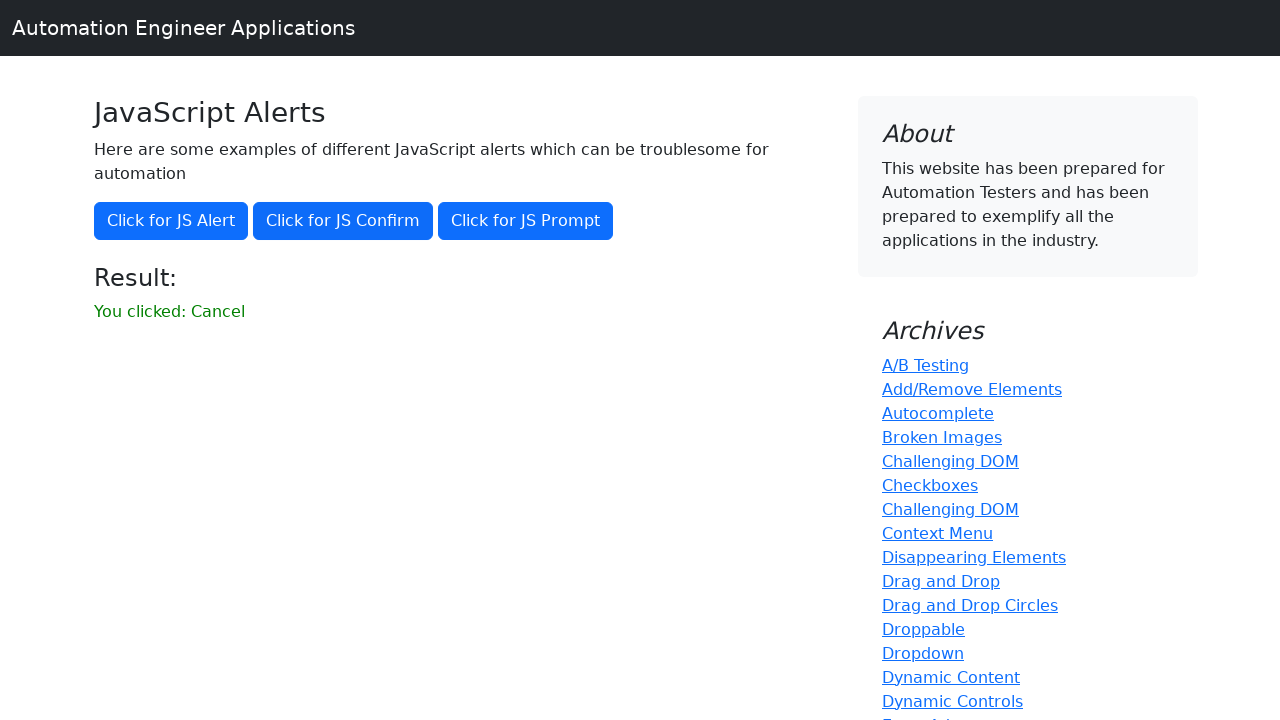

Result element loaded after dismissing alert
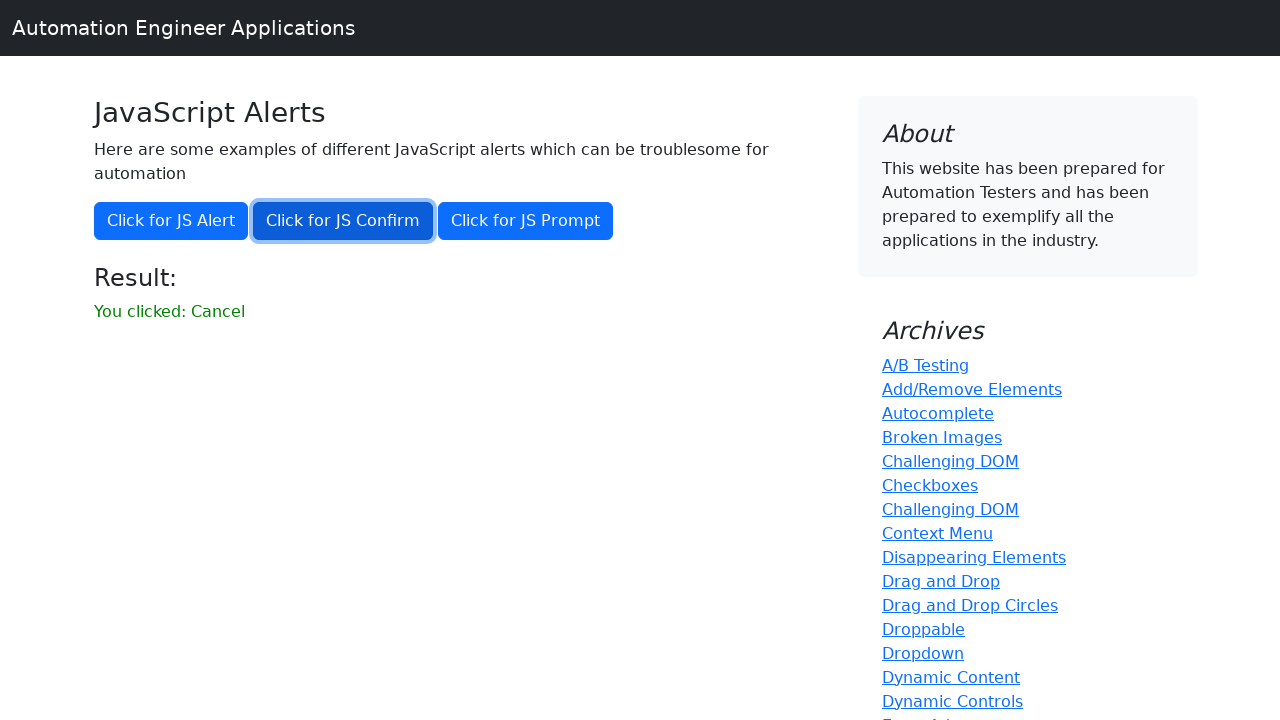

Retrieved result text from page
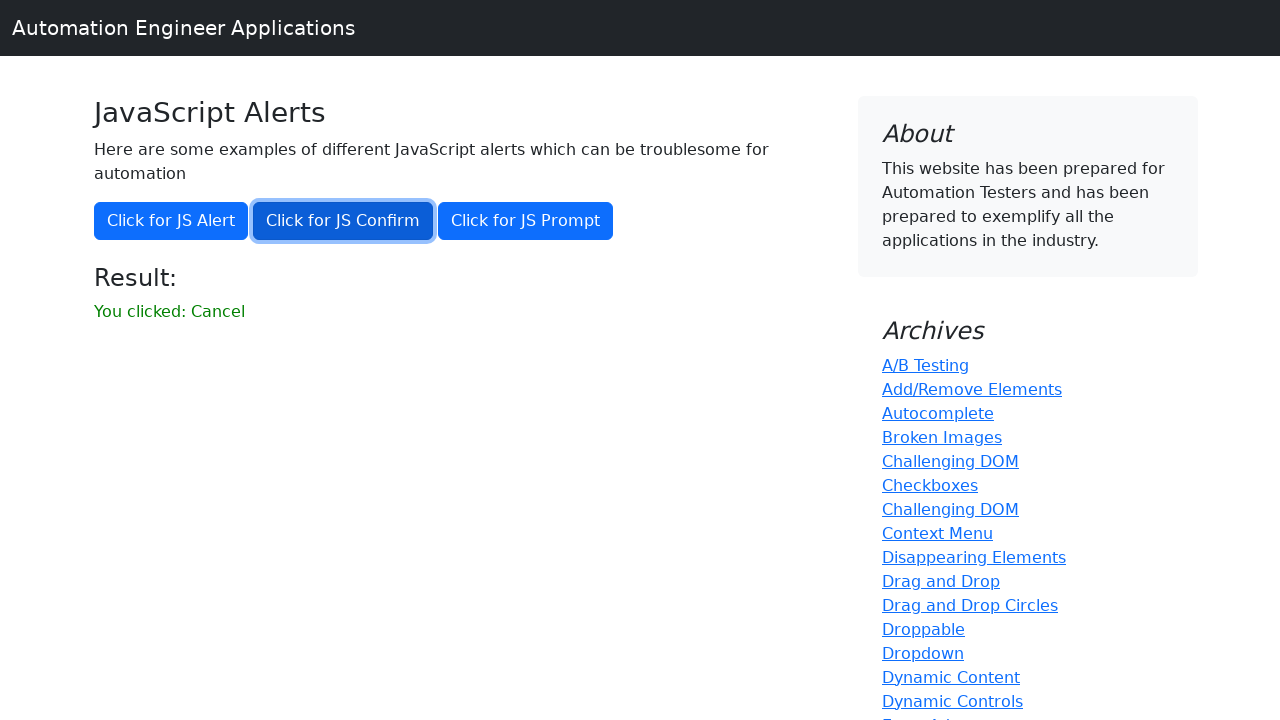

Verified result text is 'You clicked: Cancel'
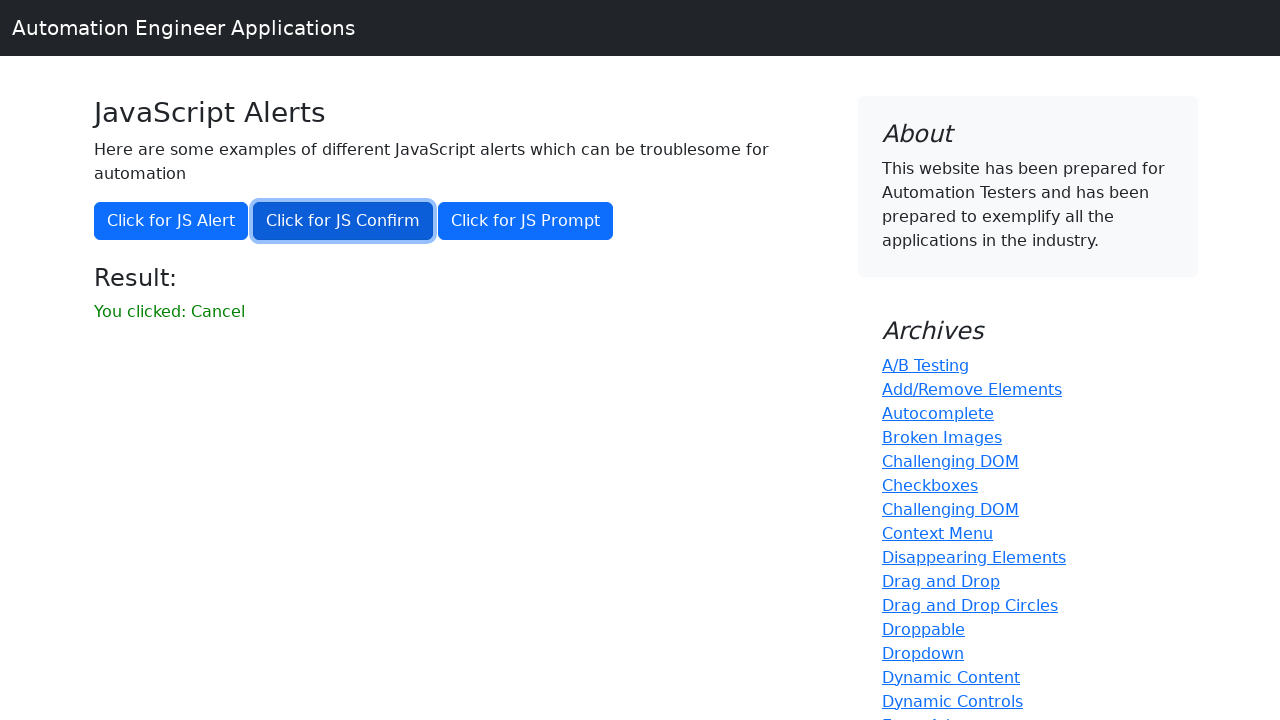

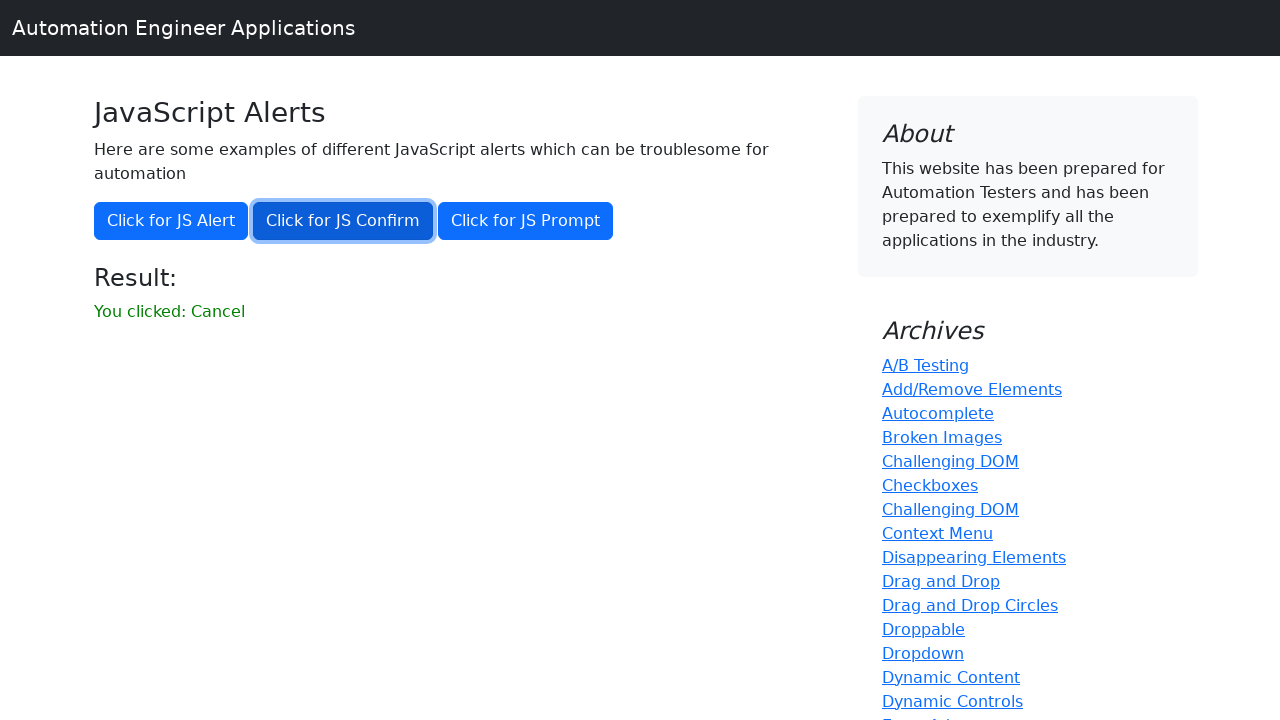